Tests mouse hover actions on a demo page by moving the mouse over different elements to trigger hover effects, including move to element, move by offset, and move to element with offset.

Starting URL: http://sahitest.com/demo/mouseover.htm

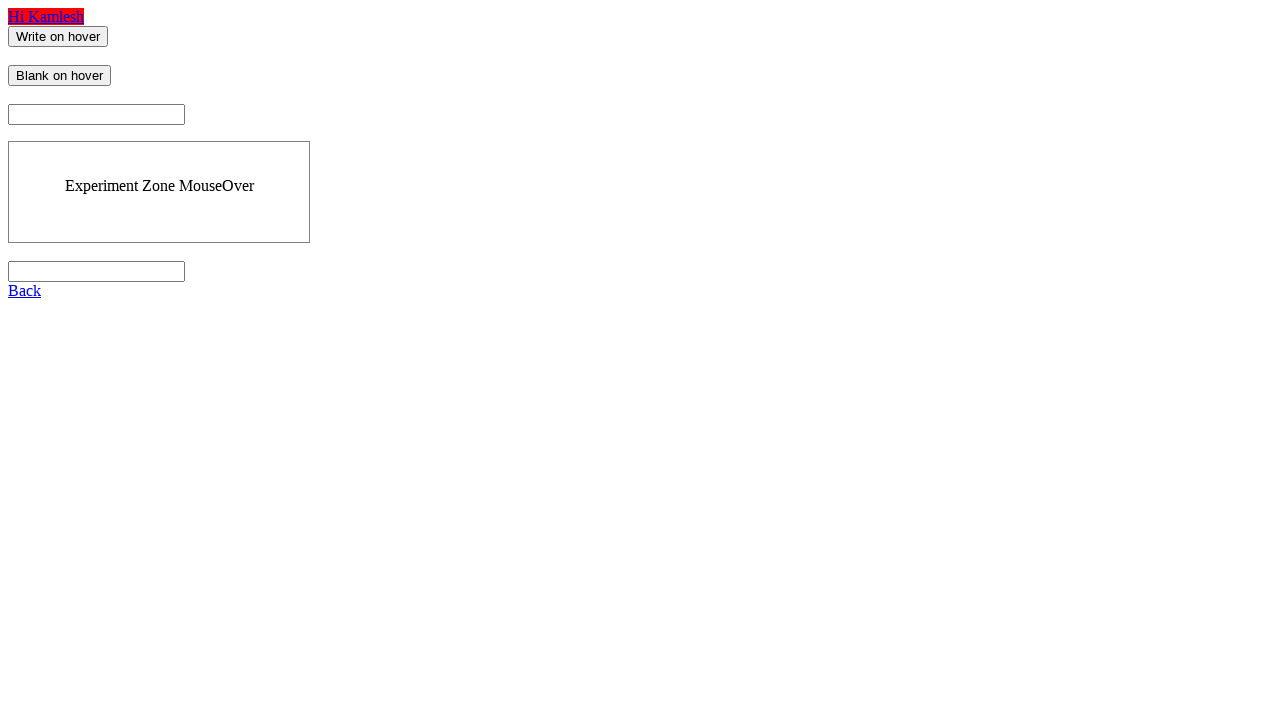

Located the 'Write on hover' button element
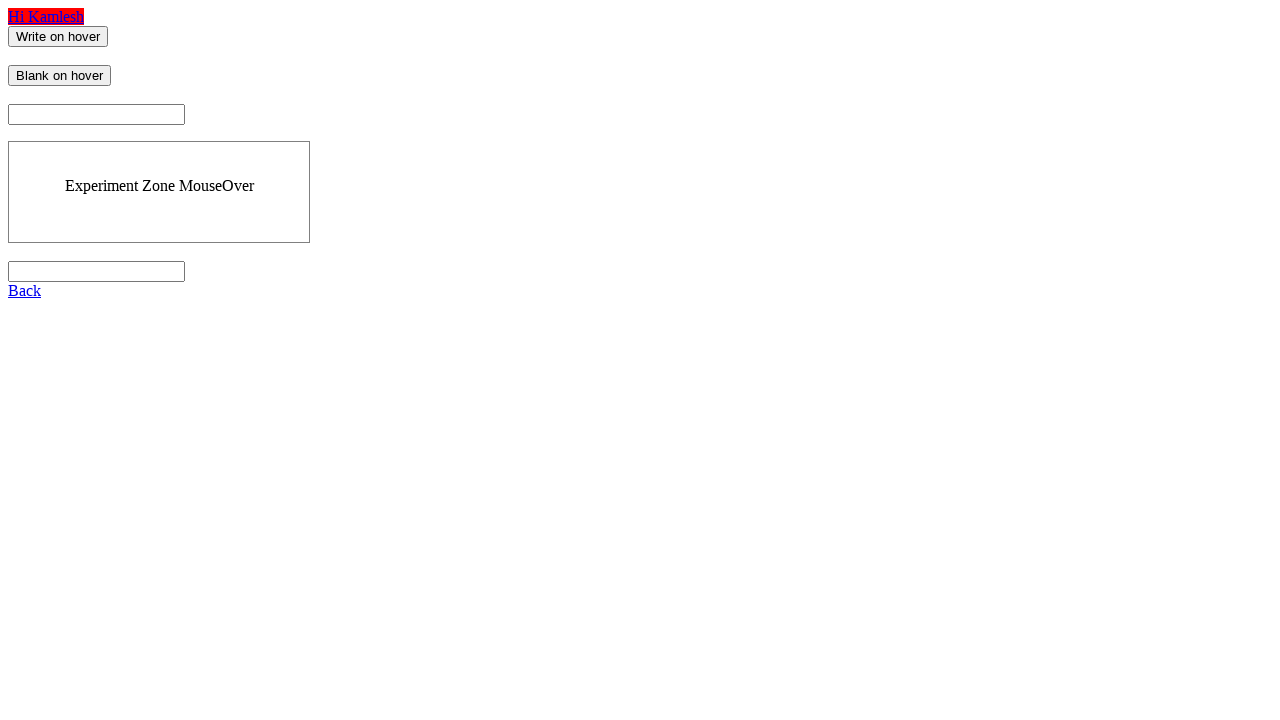

Located the 'Blank on hover' button element
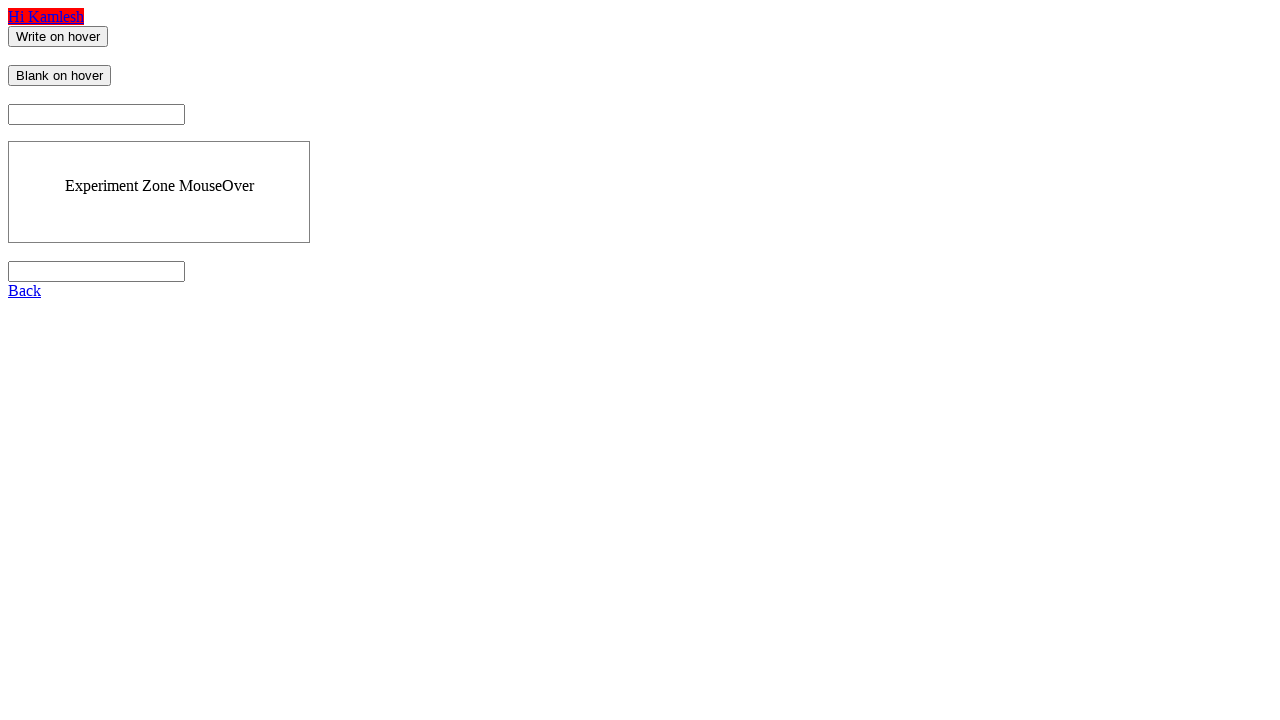

Located the result input field
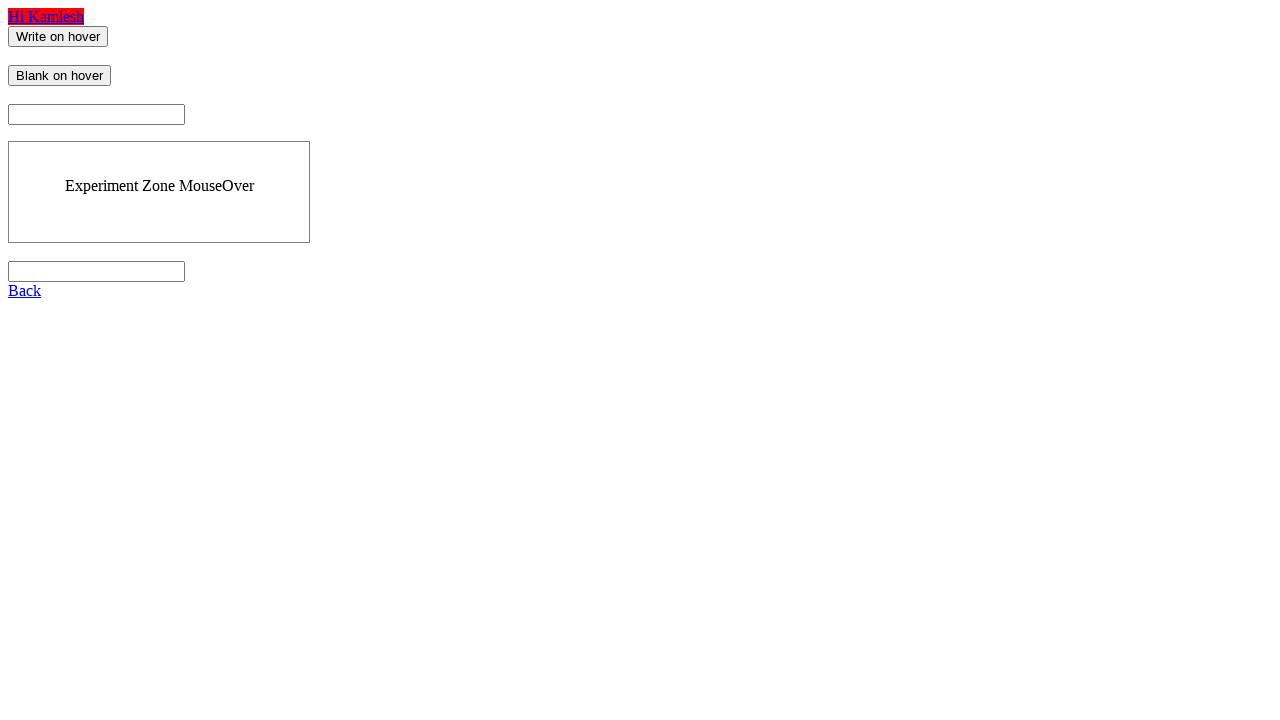

Hovered over 'Write on hover' element to trigger hover effect at (58, 36) on xpath=//input[@value="Write on hover"]
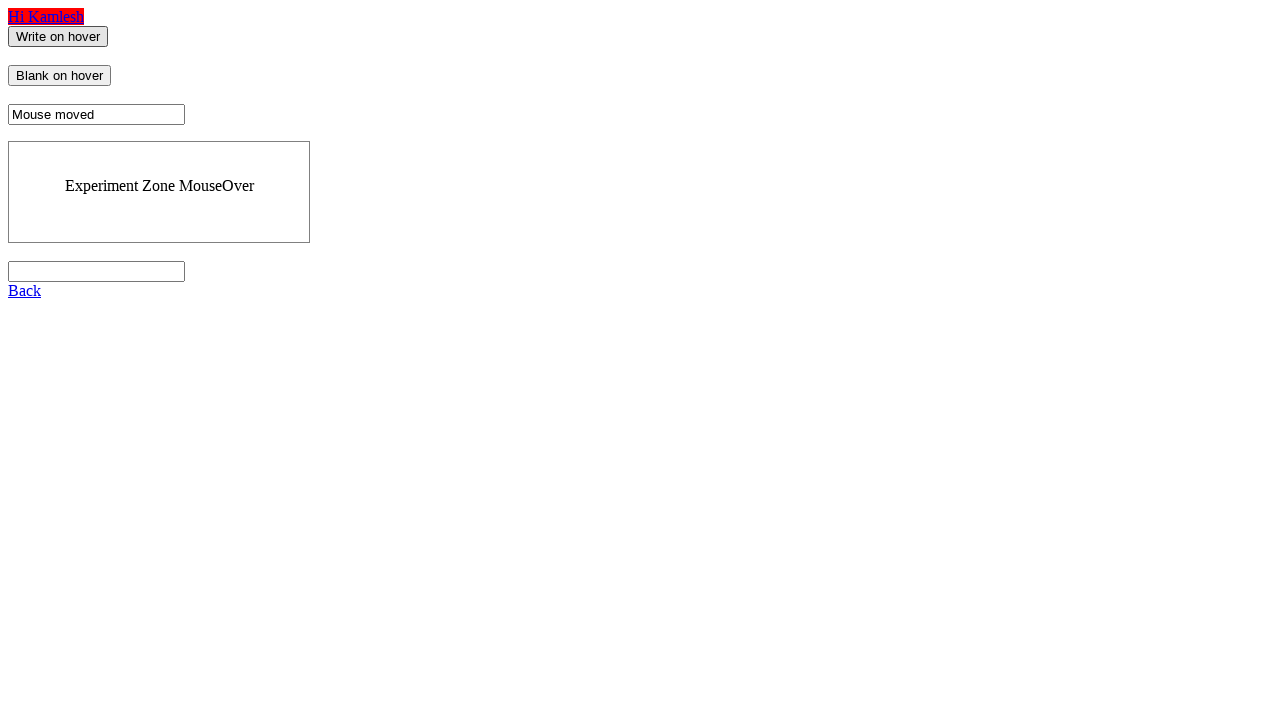

Waited 1 second to observe the hover effect
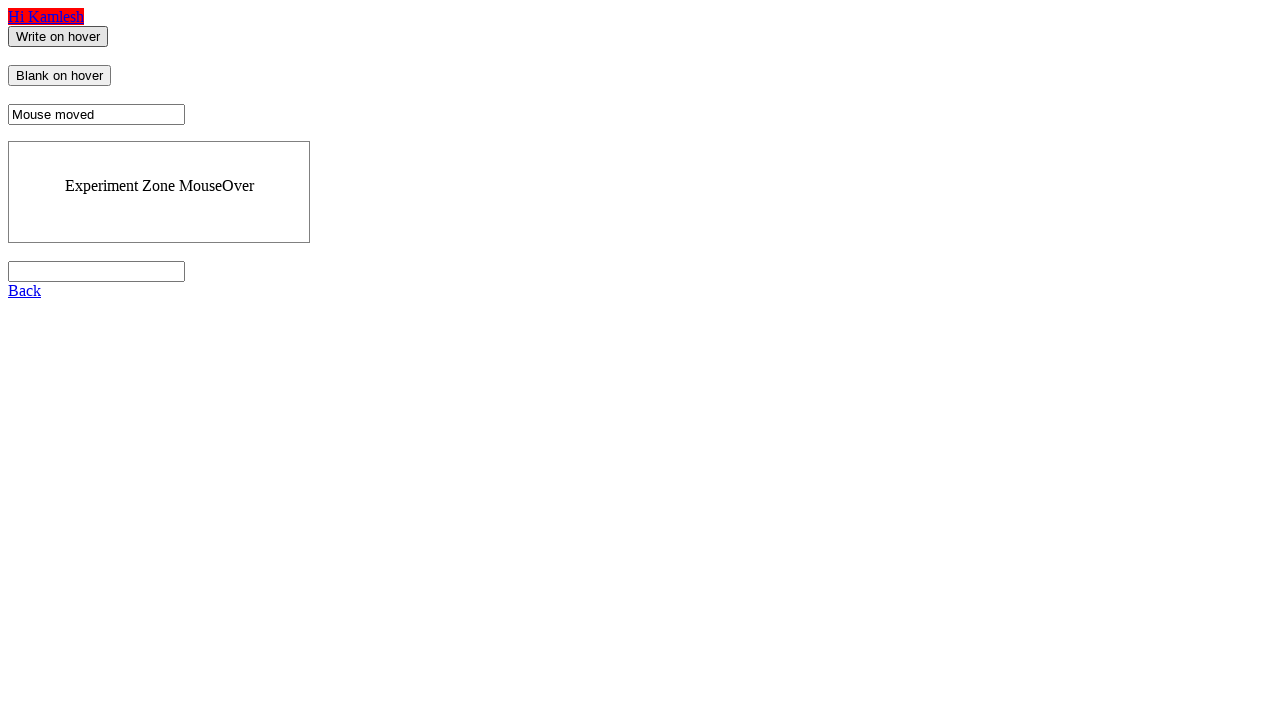

Hovered over 'Blank on hover' element to clear the result field at (60, 76) on xpath=//input[@value="Blank on hover"]
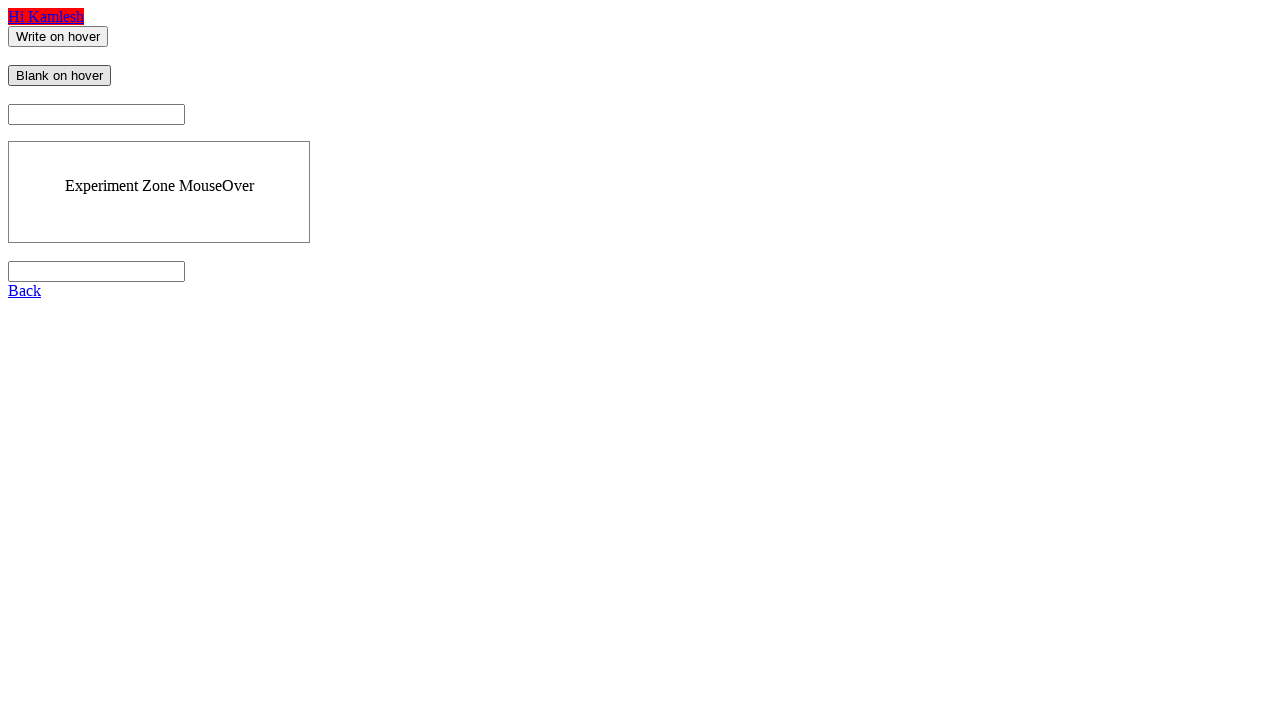

Waited 1 second to observe the blank hover effect
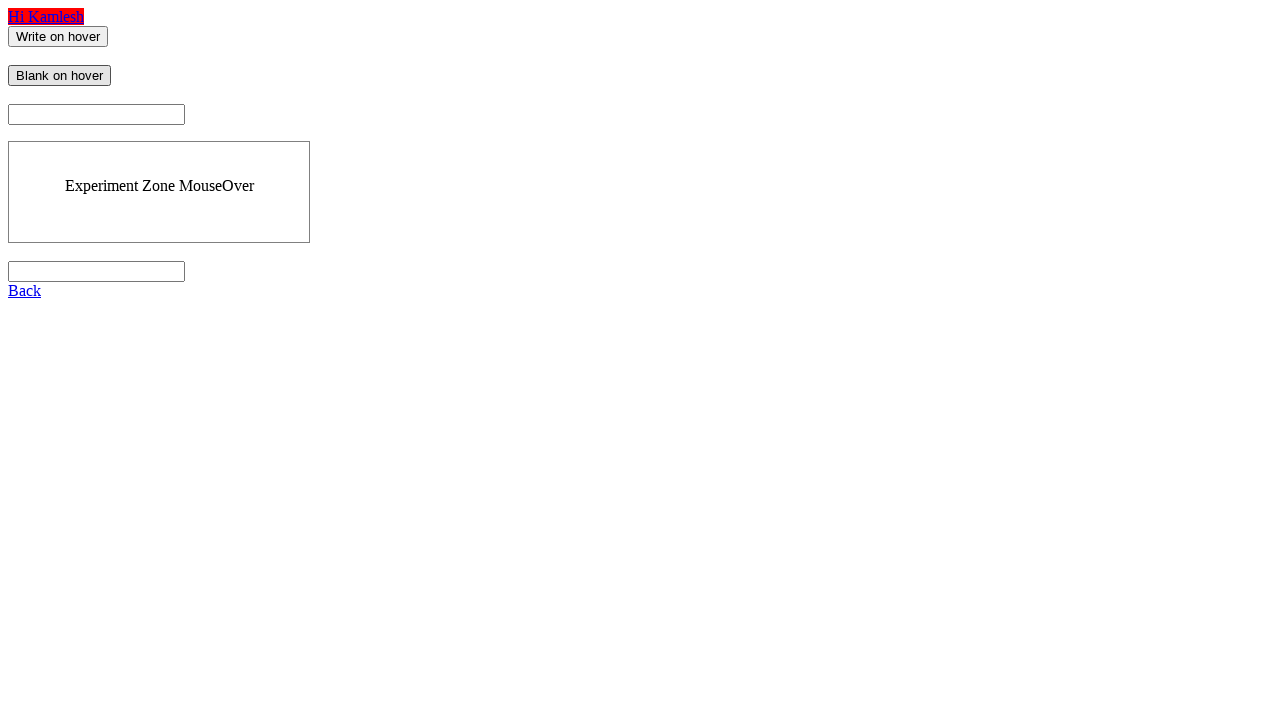

Hovered back over 'Write on hover' element to trigger effect again at (58, 36) on xpath=//input[@value="Write on hover"]
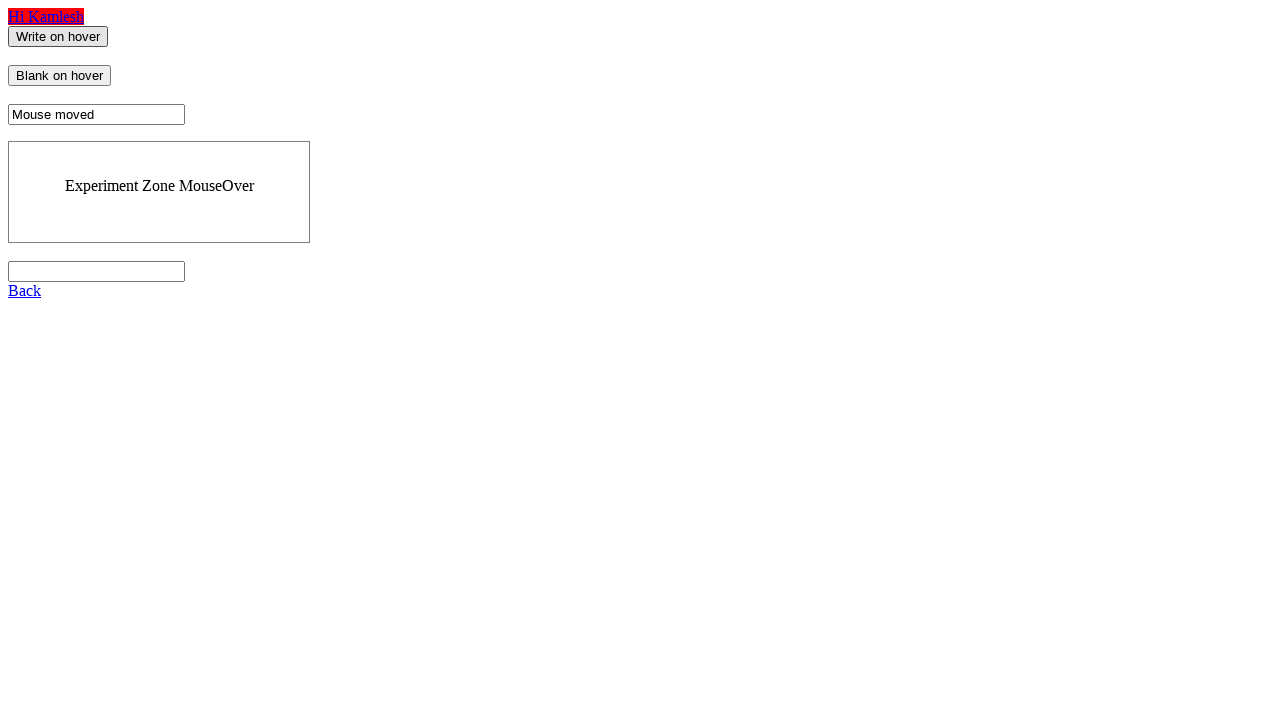

Waited 1 second for the result to be visible
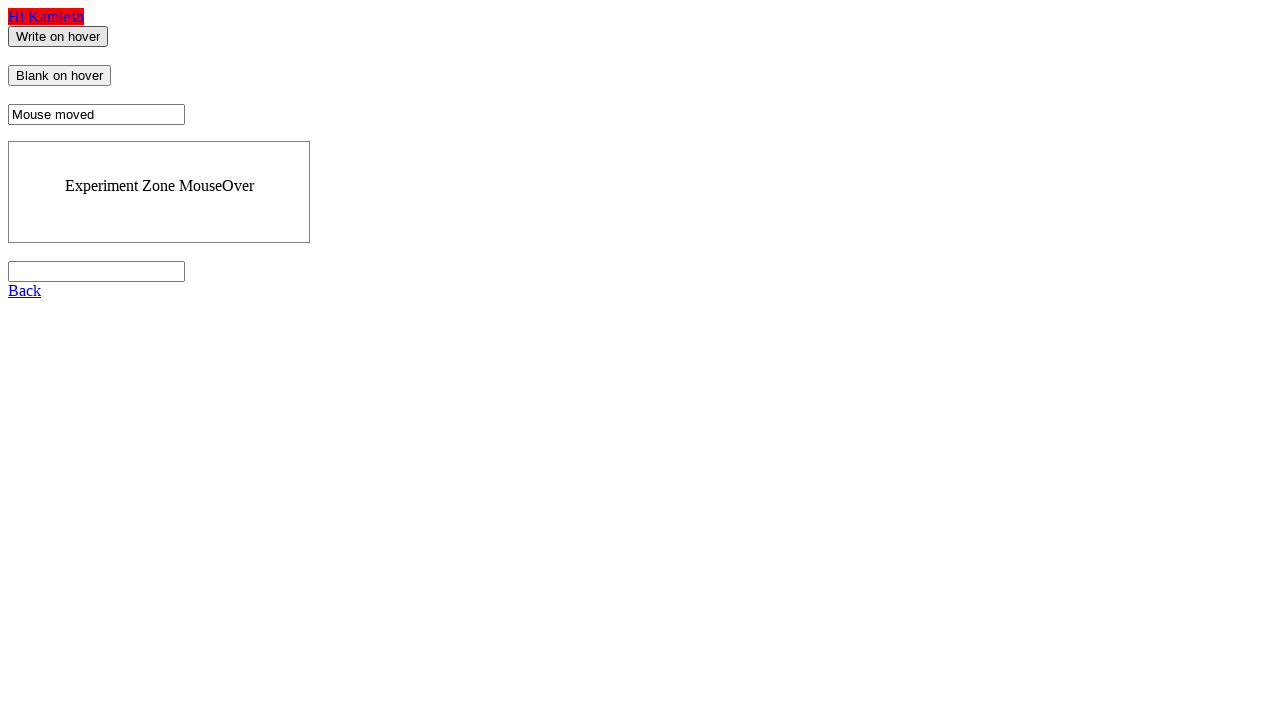

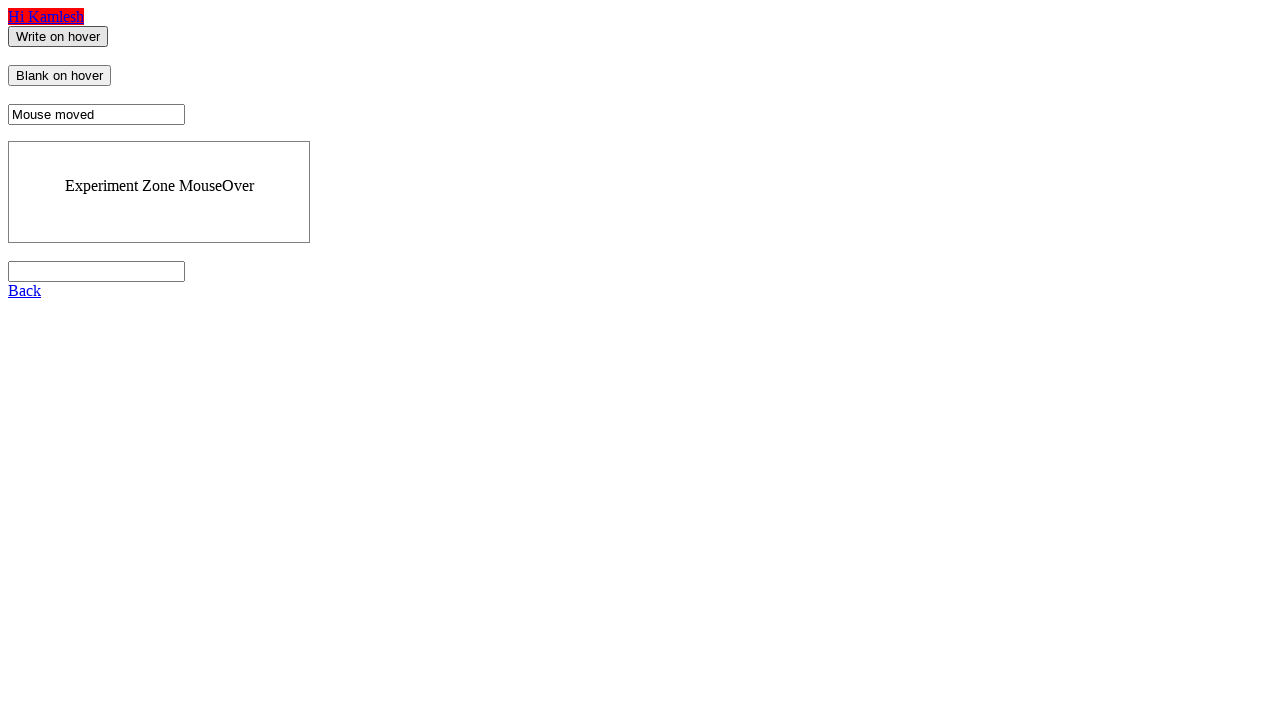